Tests that clicking the update button without entering text does not change the button's original text

Starting URL: http://www.uitestingplayground.com/textinput

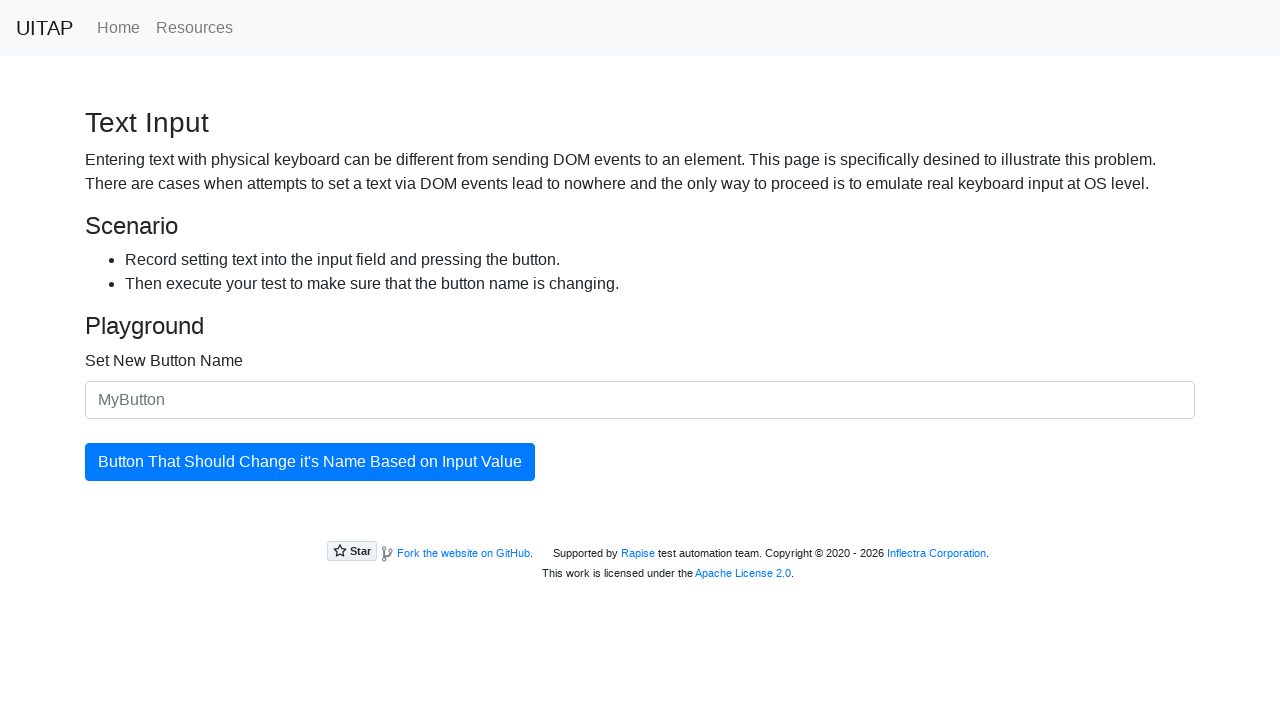

Waited for #newButtonName element to be present
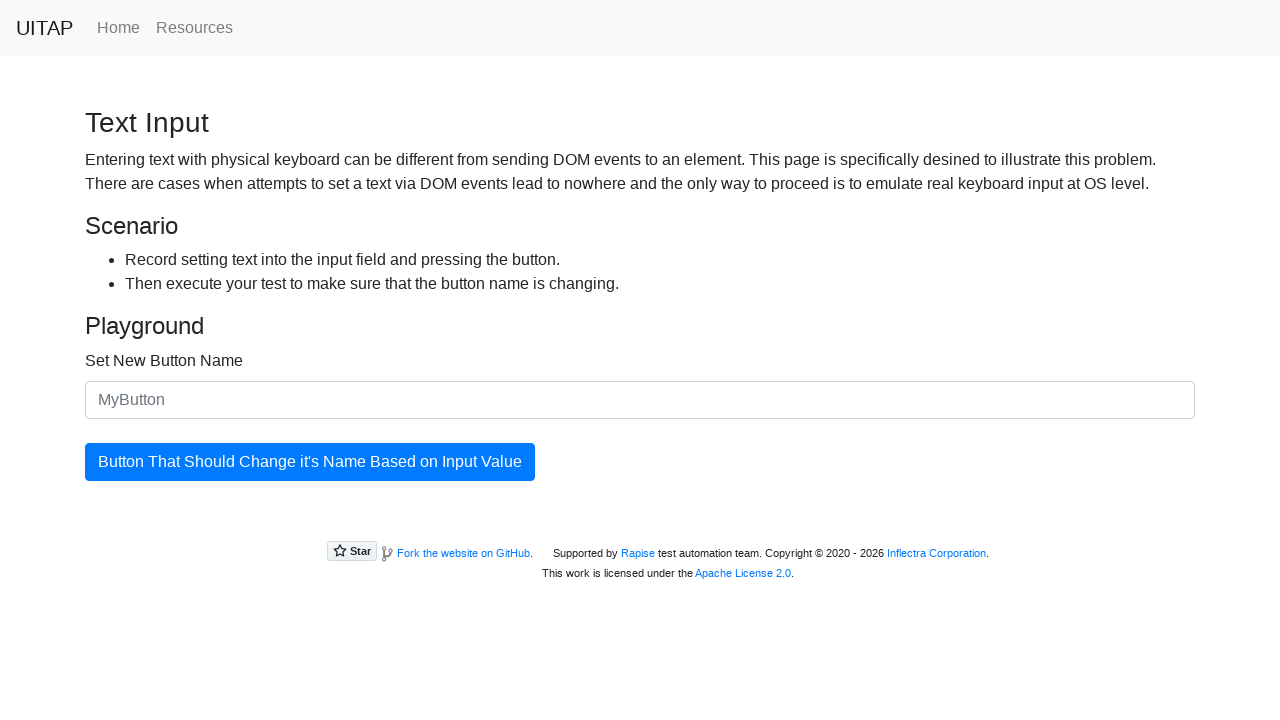

Waited for #updatingButton element to be present
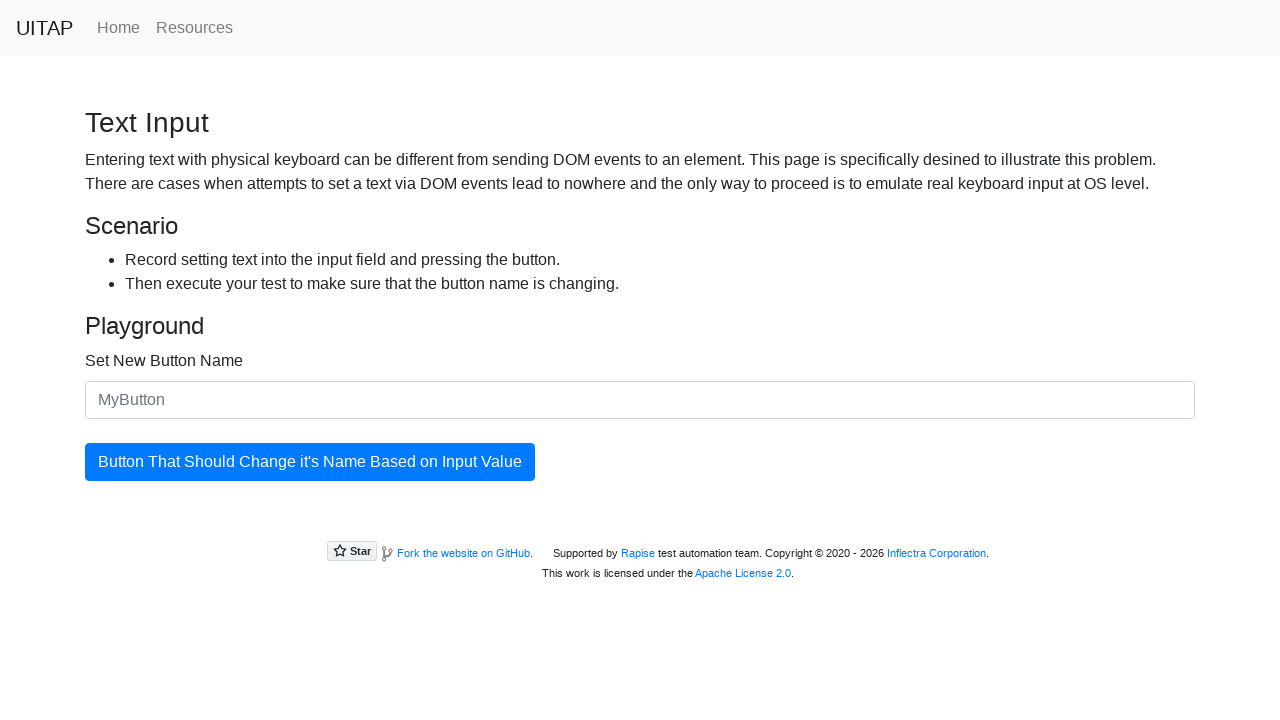

Clicked update button without entering any text in the input field at (310, 462) on #updatingButton
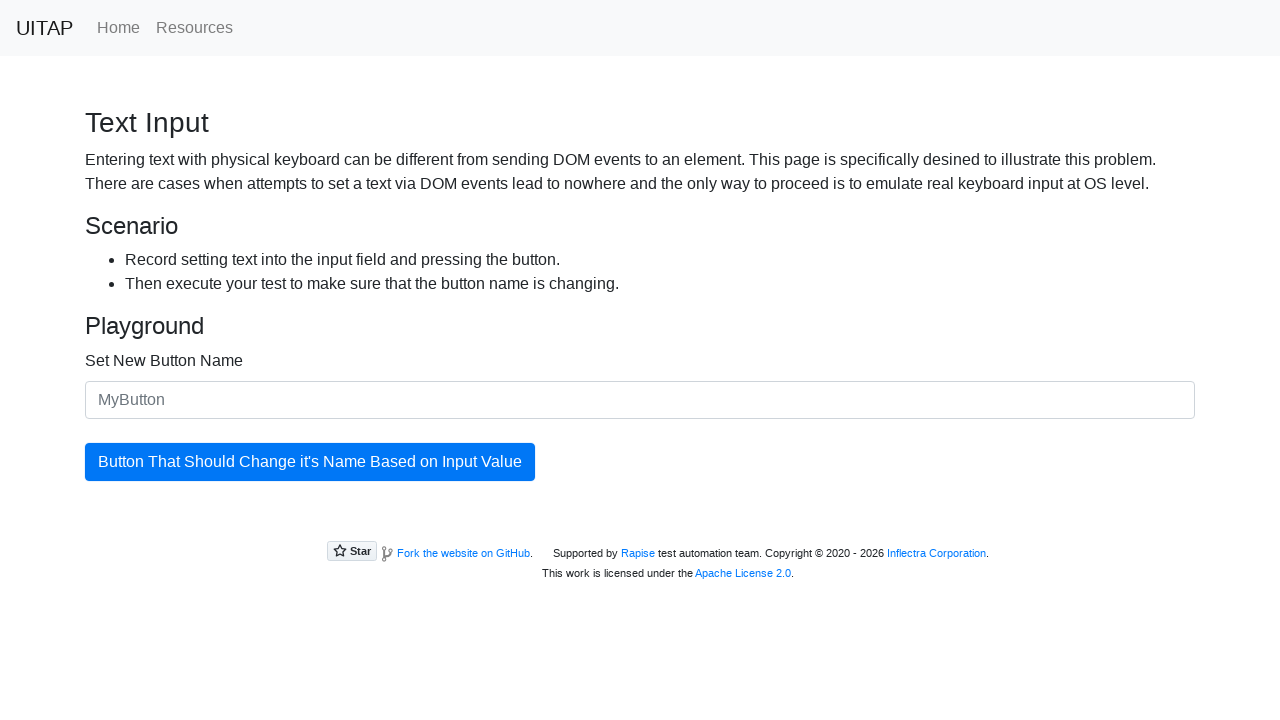

Retrieved button text after clicking update with no input
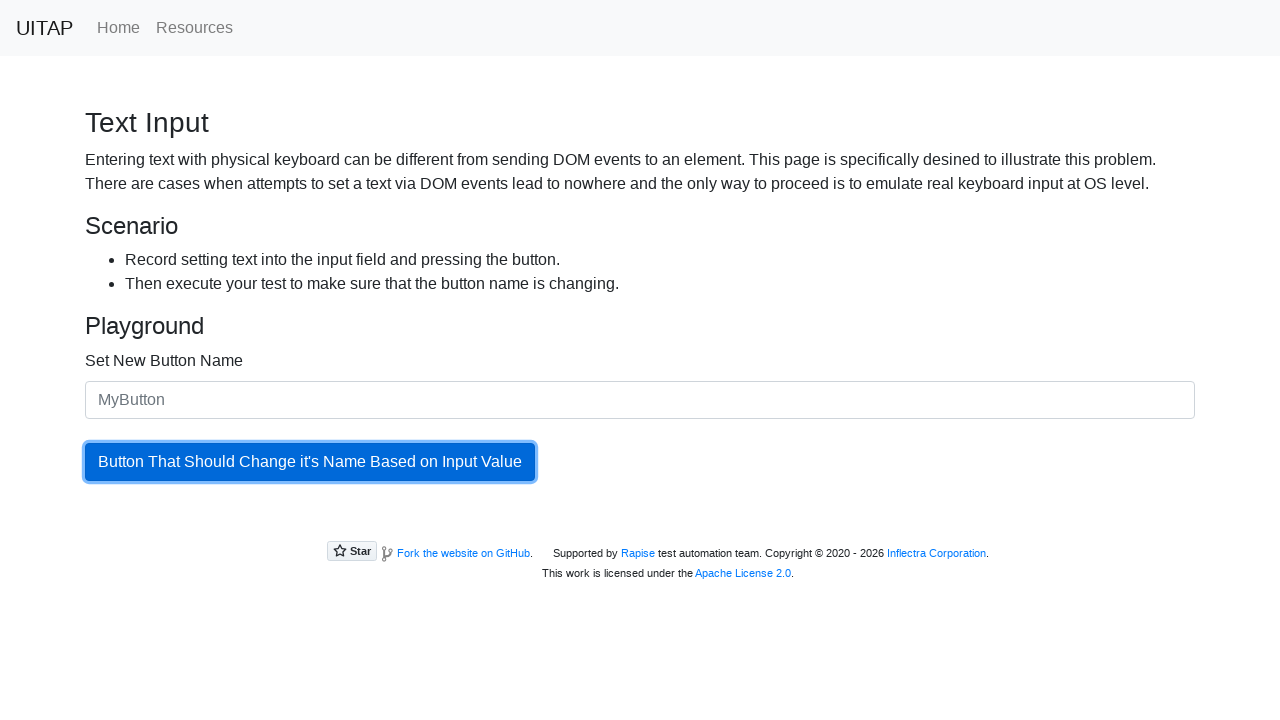

Asserted that button text remains unchanged (not empty)
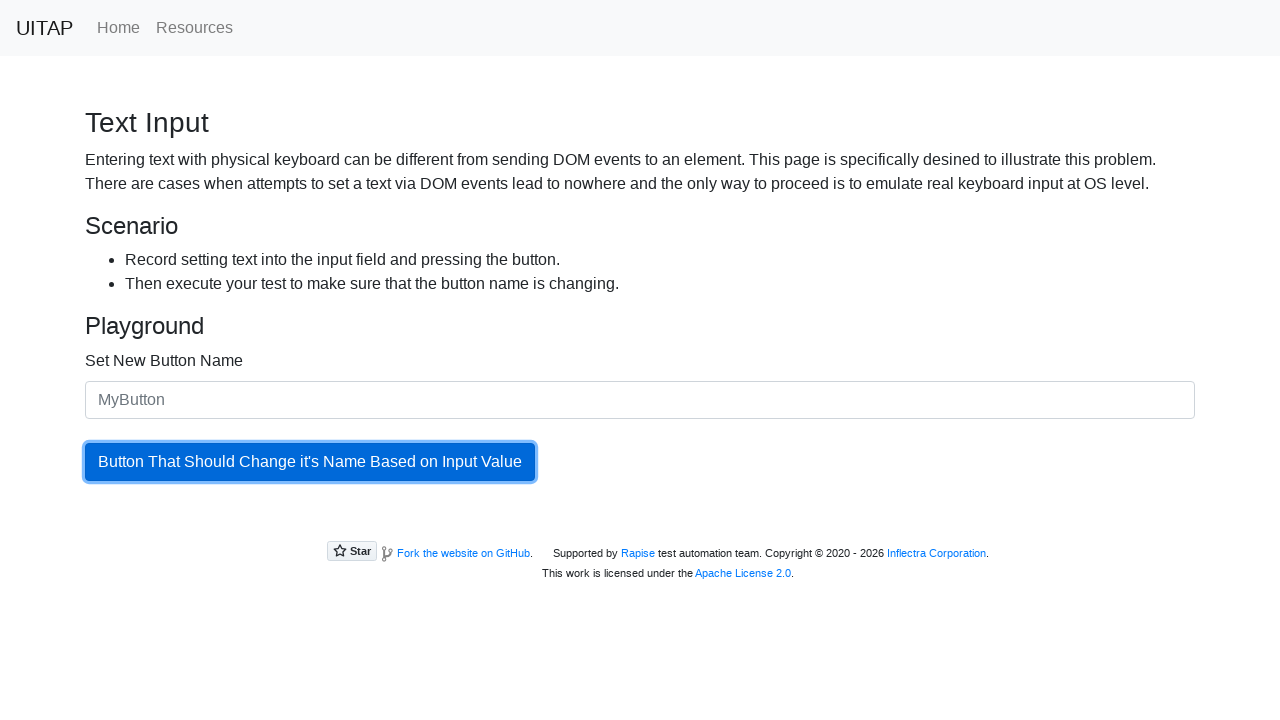

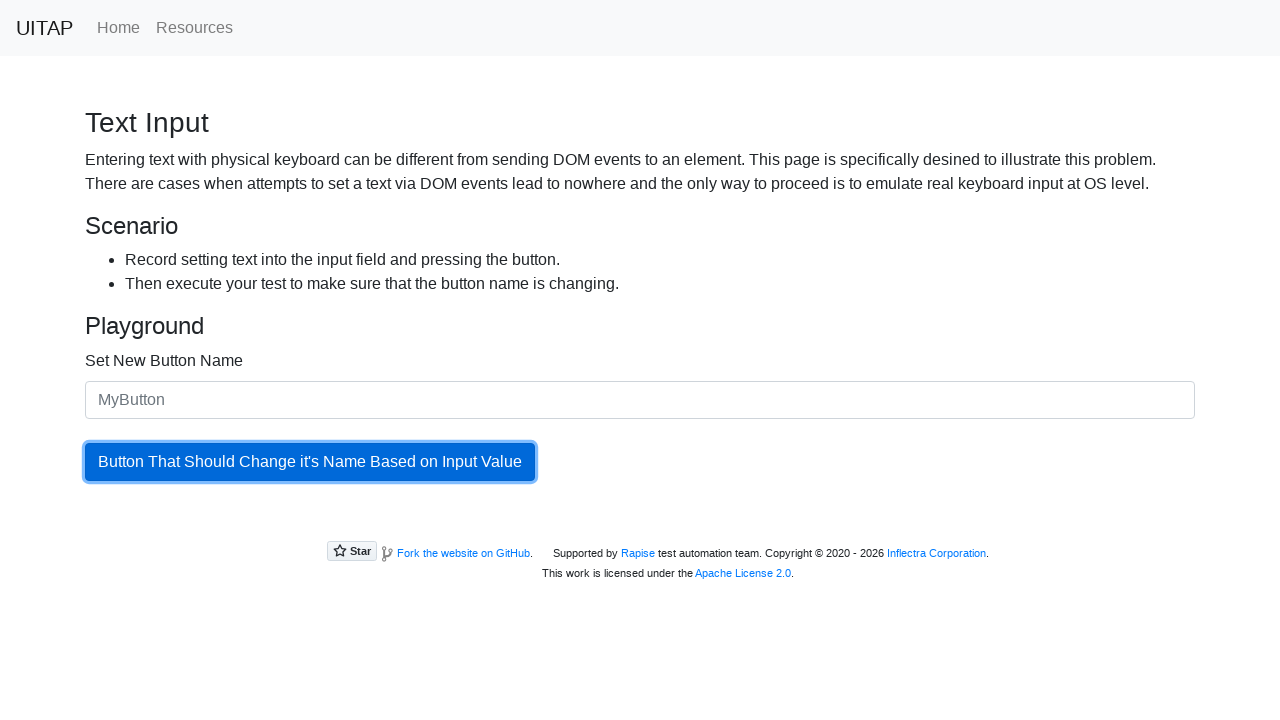